Tests product review submission functionality by navigating to a book, clicking on reviews tab, rating it 5 stars, and submitting a review with comment, name, and email

Starting URL: http://practice.automationtesting.in/

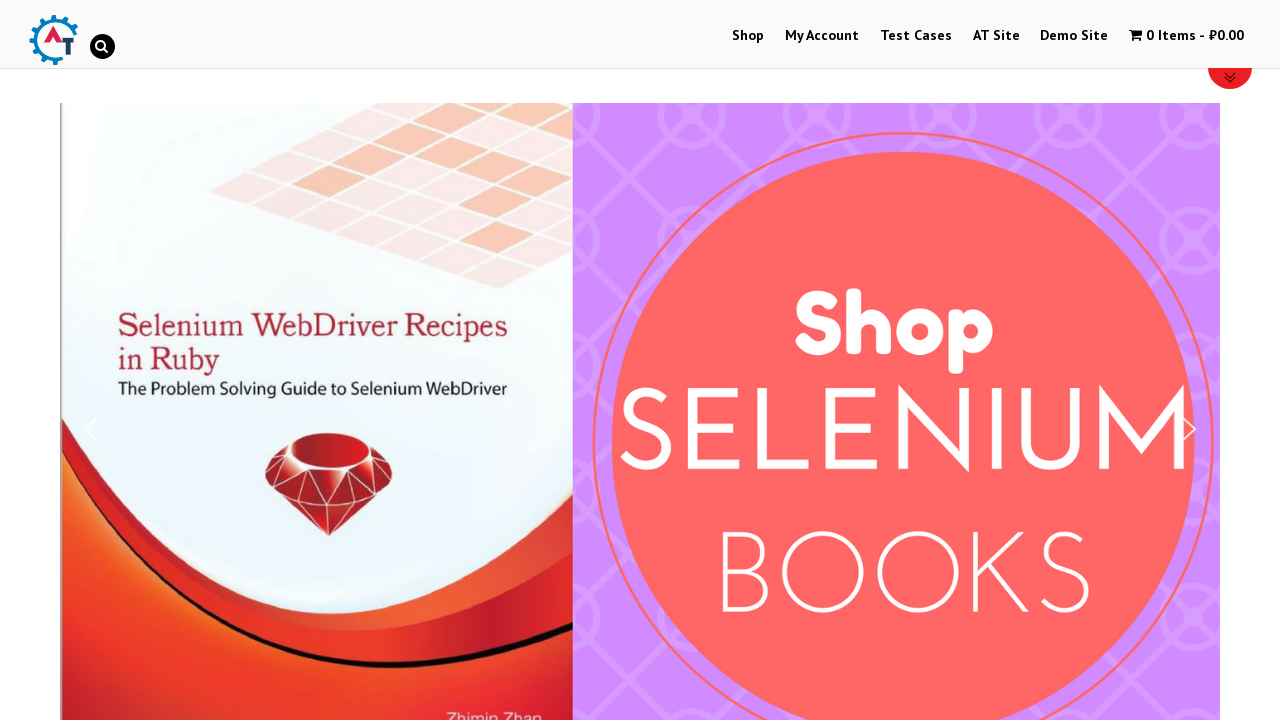

Scrolled down 600 pixels to view available books
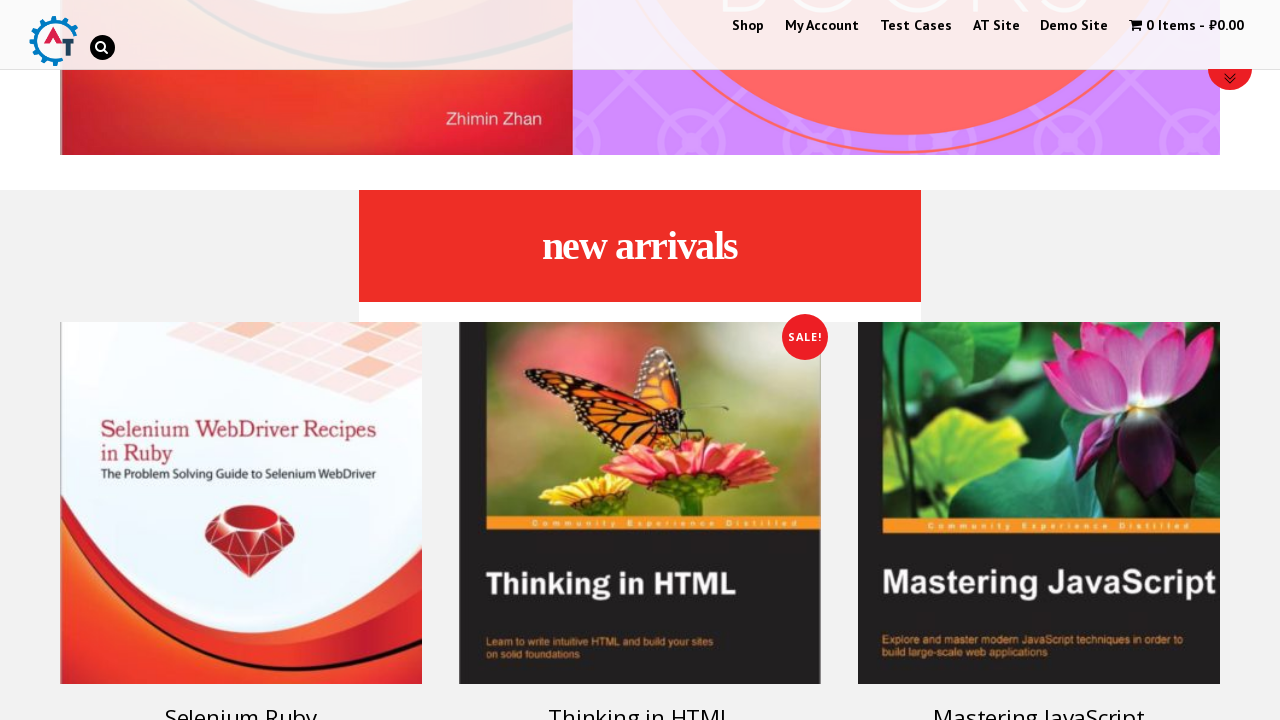

Clicked on first book title to open product page at (241, 702) on h3
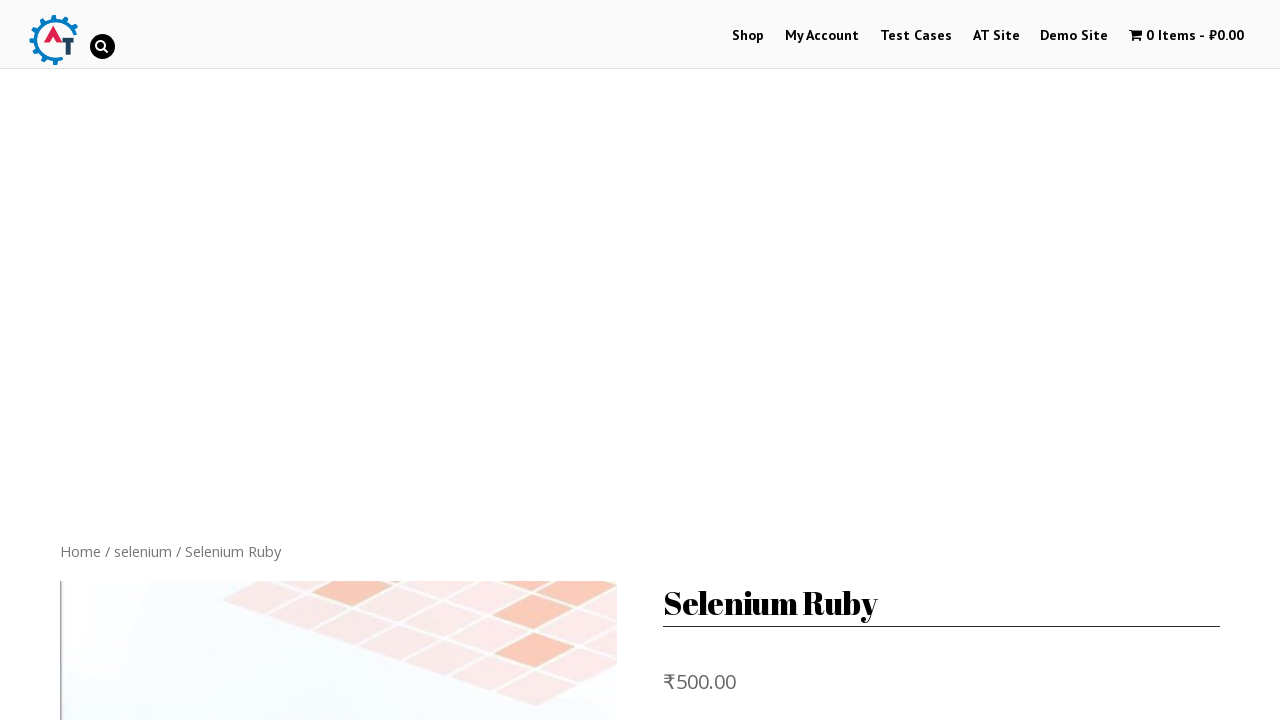

Clicked on reviews tab to access review submission at (309, 360) on .reviews_tab
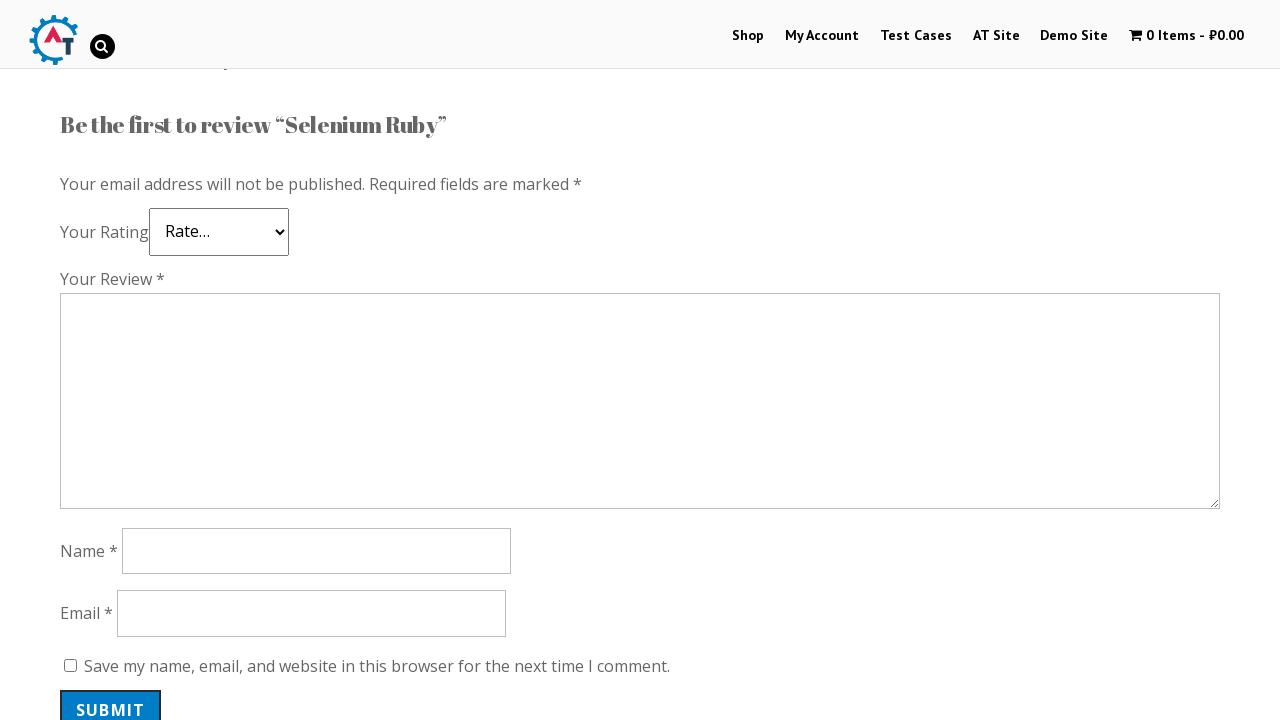

Selected 5-star rating for the book at (132, 244) on .star-5
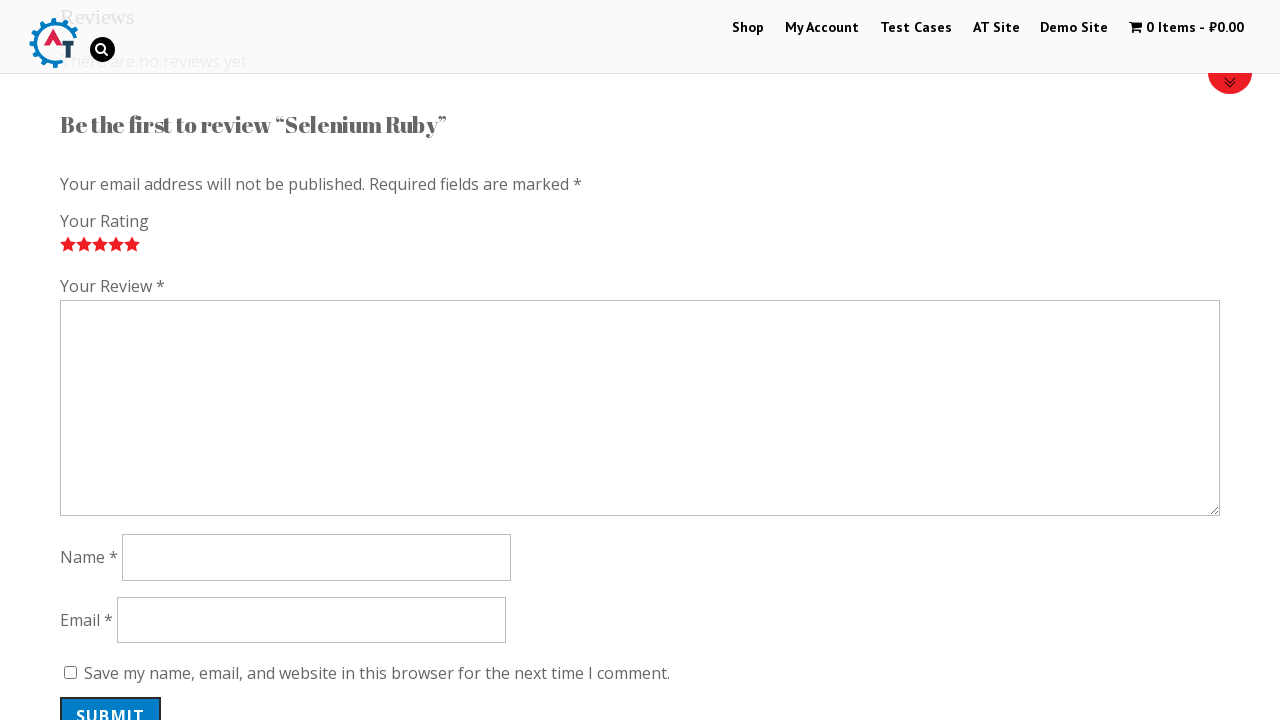

Entered review comment: 'Amazing book!' on #comment
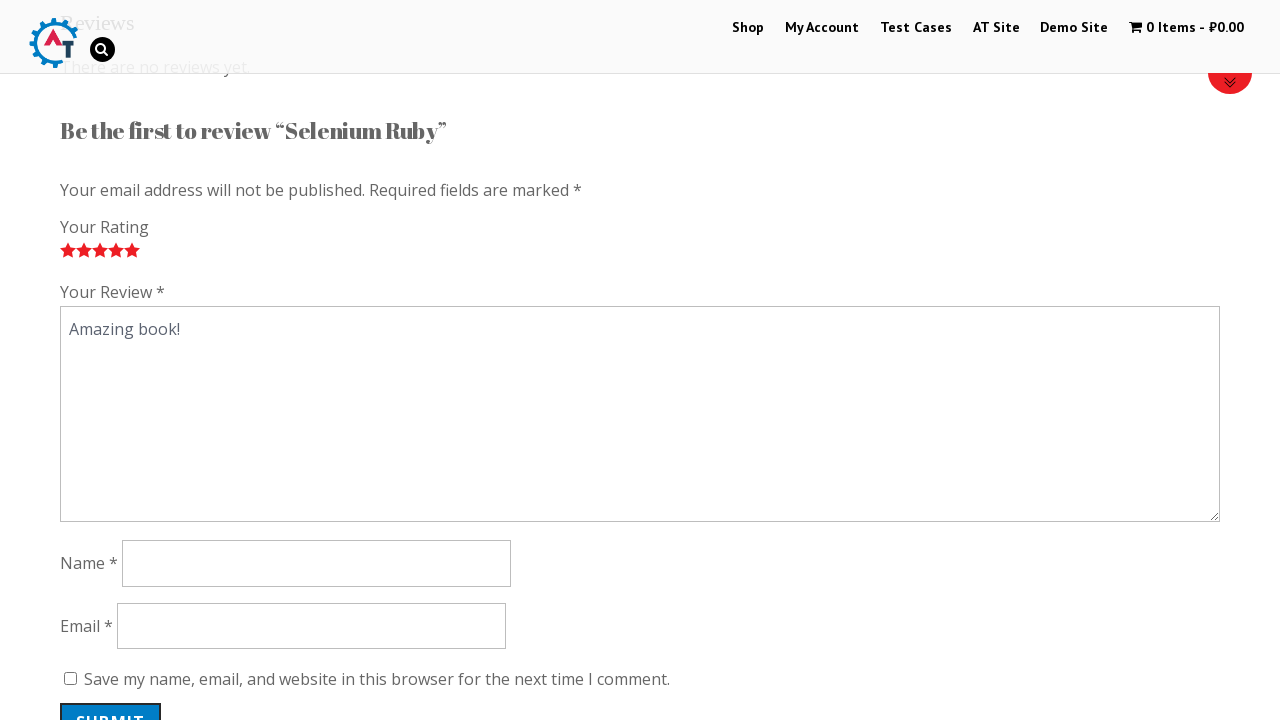

Entered reviewer name: 'Test' on #author
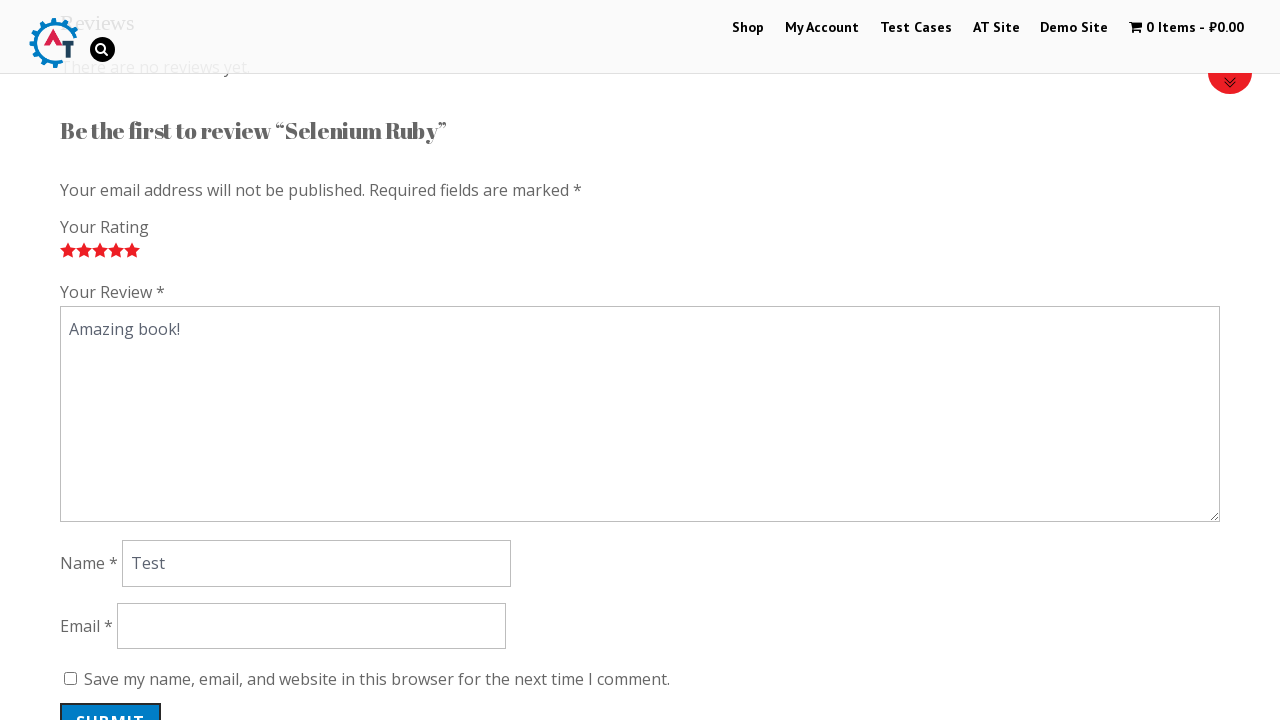

Entered reviewer email: 'test@testmail.com' on #email
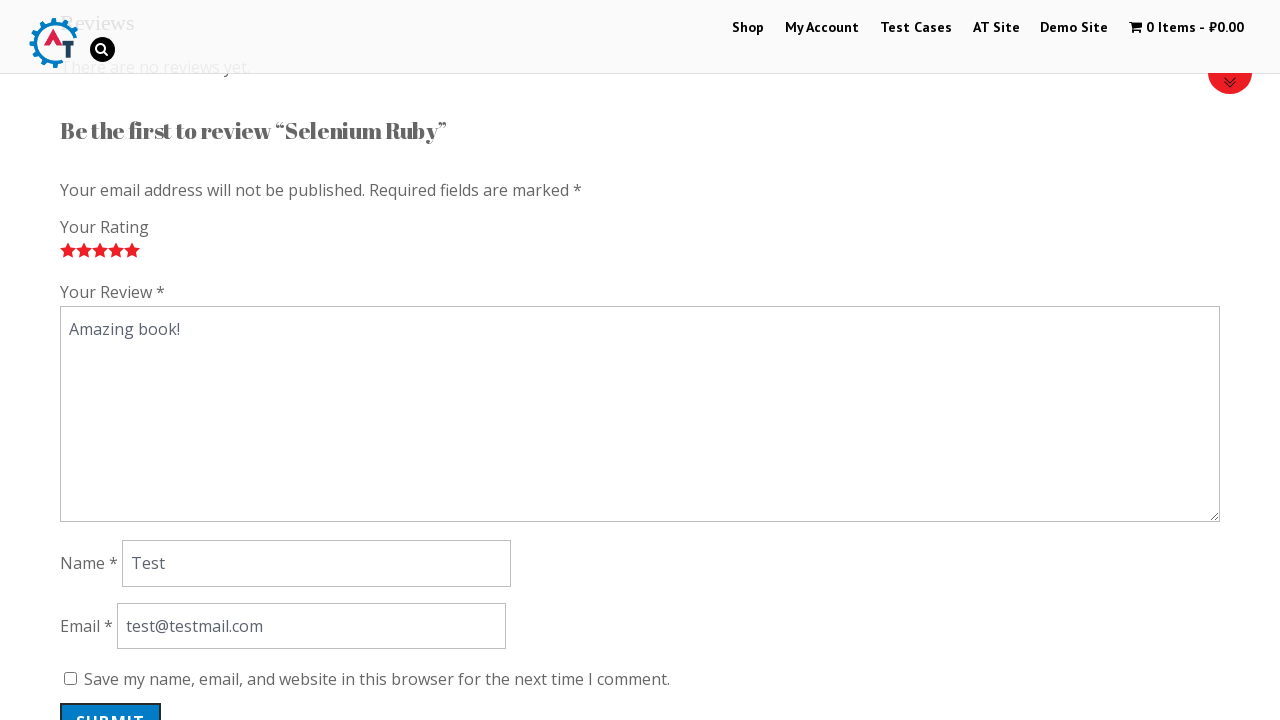

Clicked submit button to post the review at (111, 700) on .submit
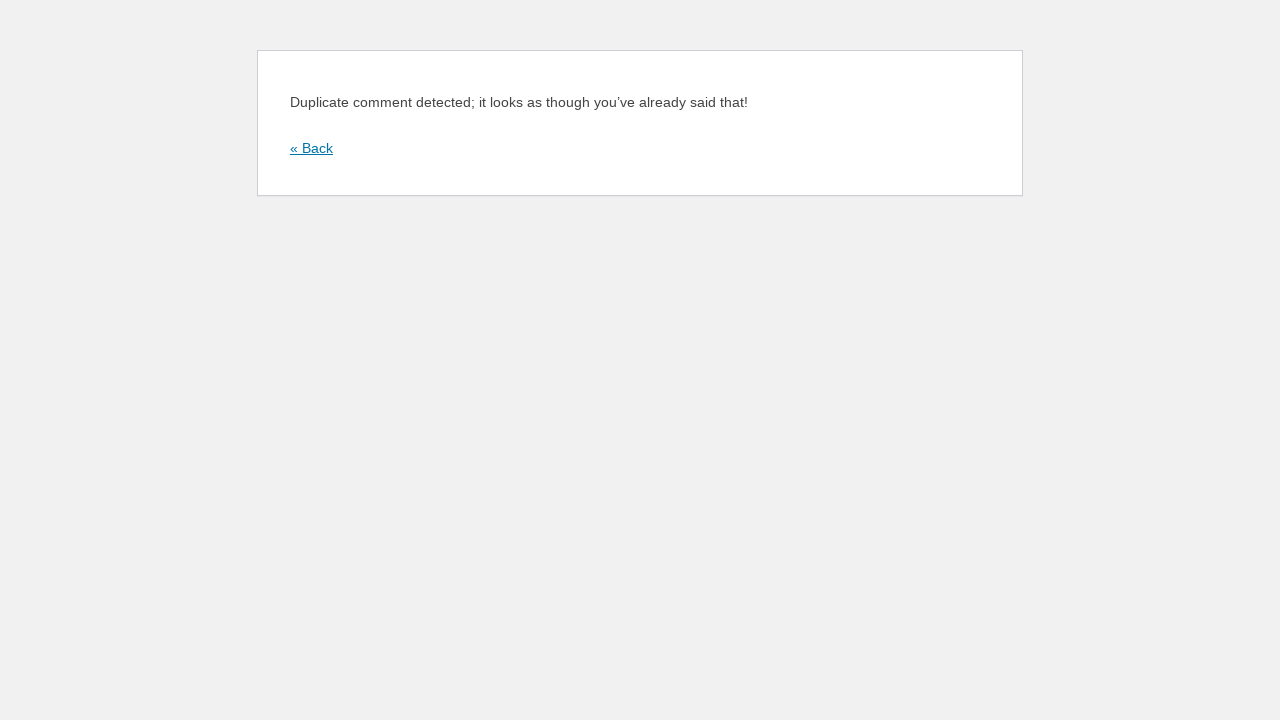

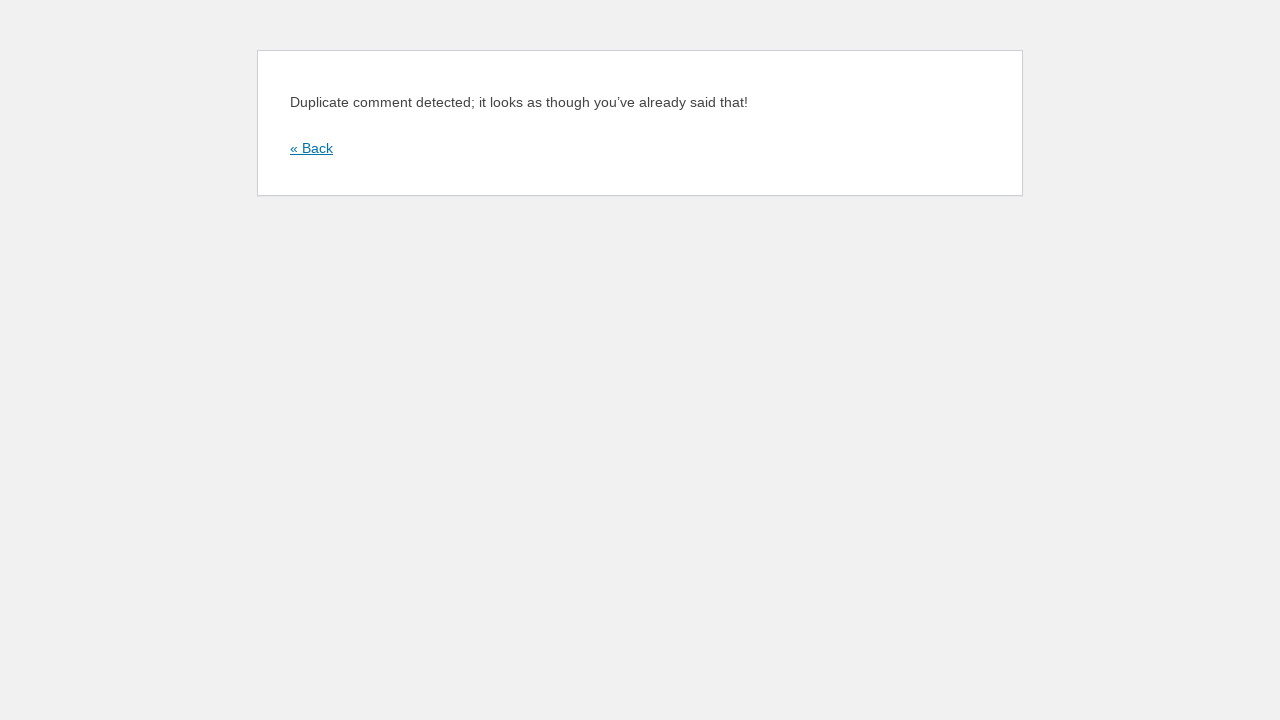